Verifies placeholder text for mobile services form fields including phone number, amount, and email.

Starting URL: https://www.mts.by

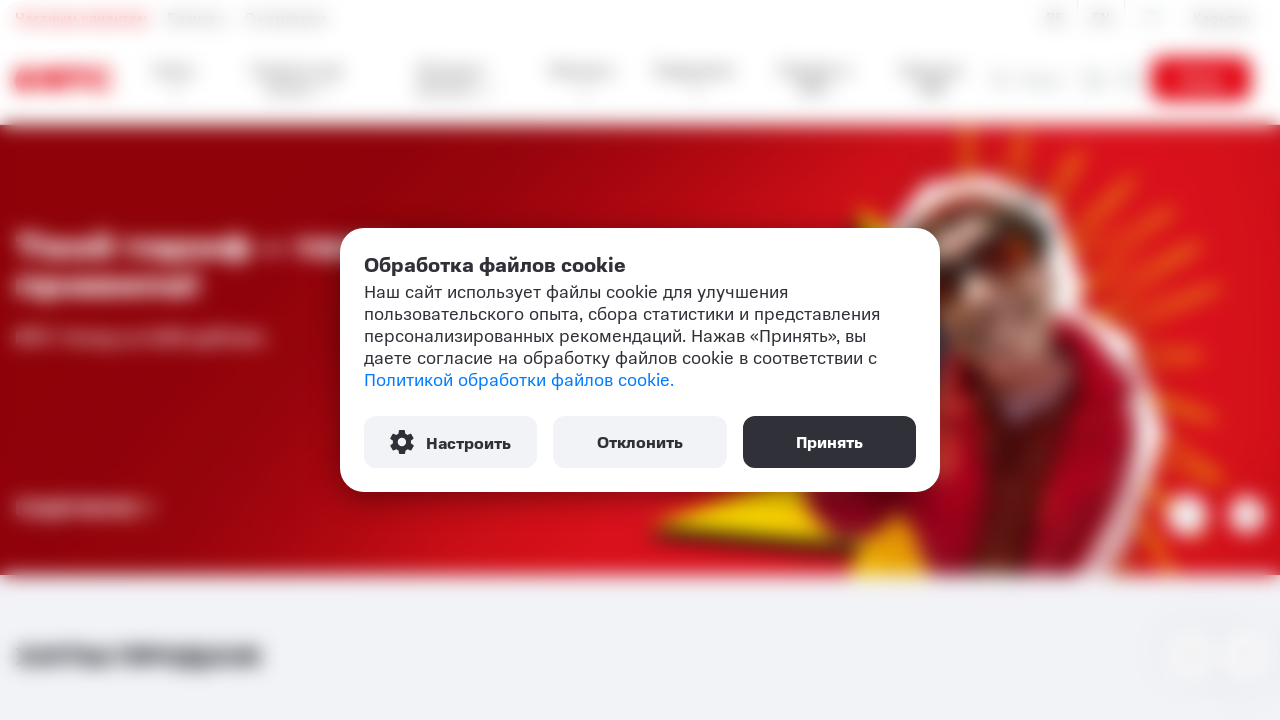

Clicked 'Принять' button to accept cookies at (829, 442) on button:has-text('Принять')
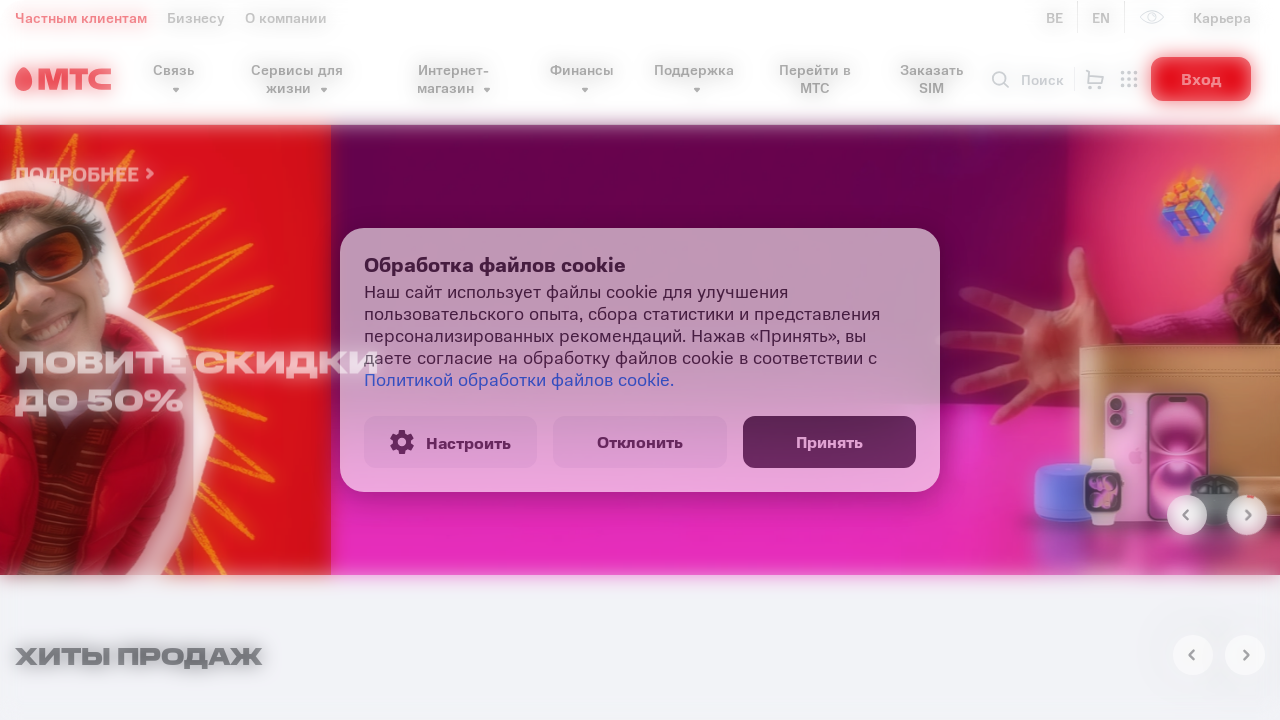

Clicked 'Услуги связи' (Mobile Services) tab at (564, 361) on xpath=//span[text()='Услуги связи']
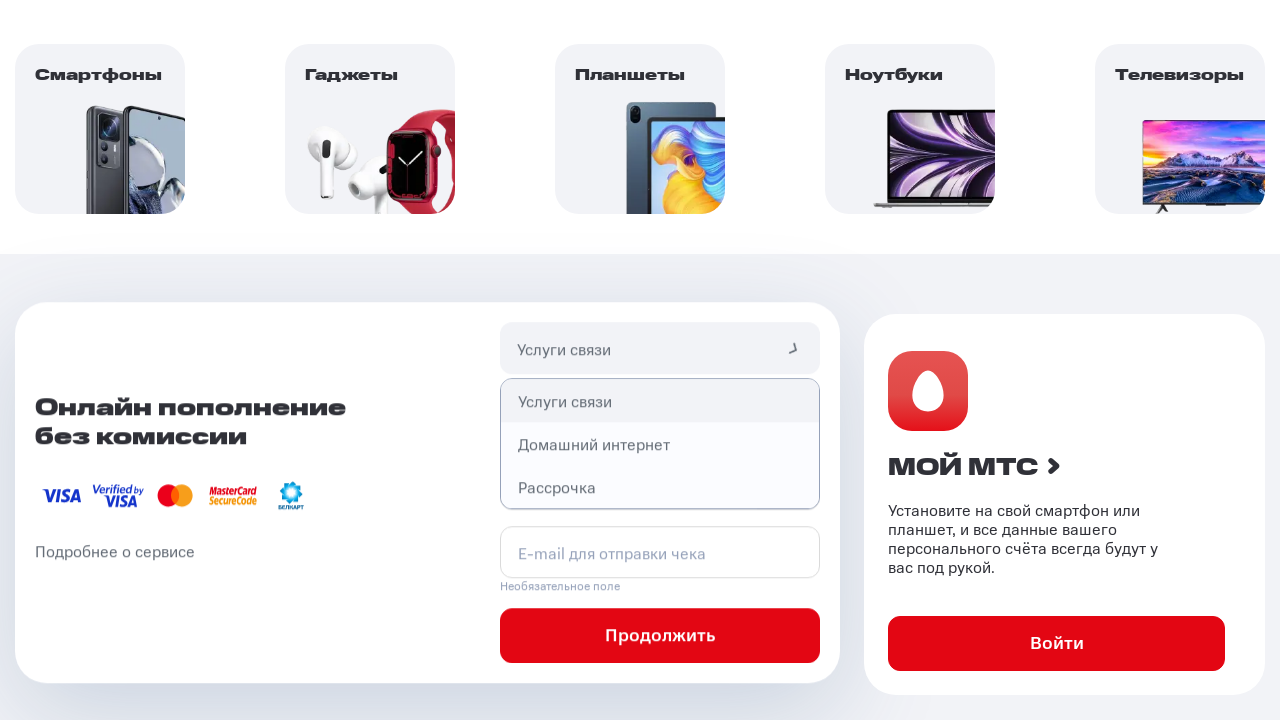

Phone number input field loaded
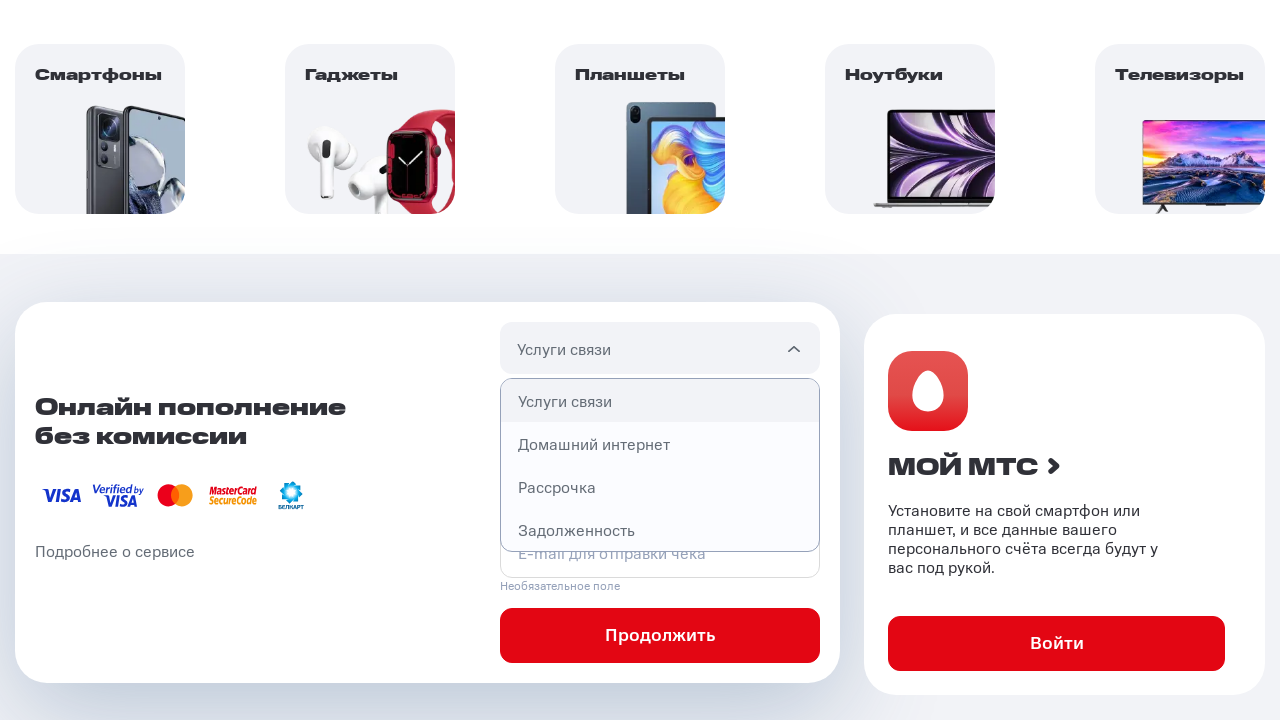

Retrieved phone field placeholder: 'Номер телефона'
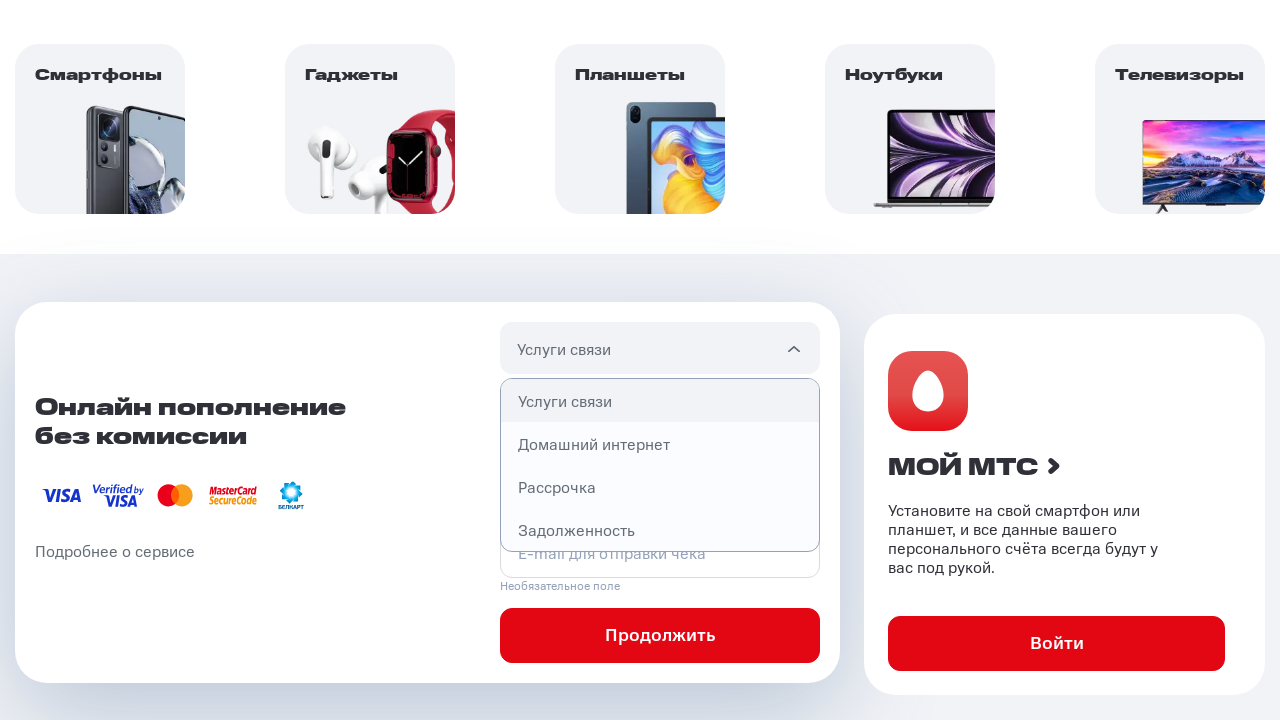

Verified phone field placeholder is 'Номер телефона'
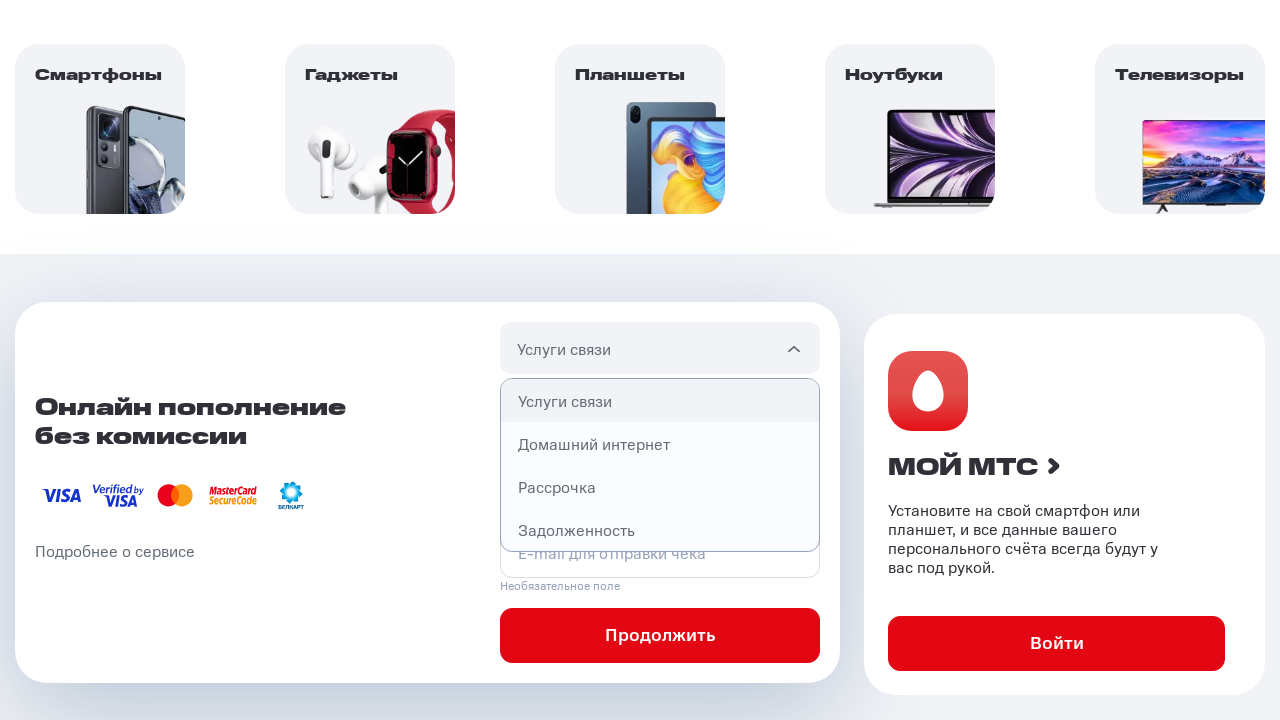

Retrieved sum field placeholder: 'Сумма'
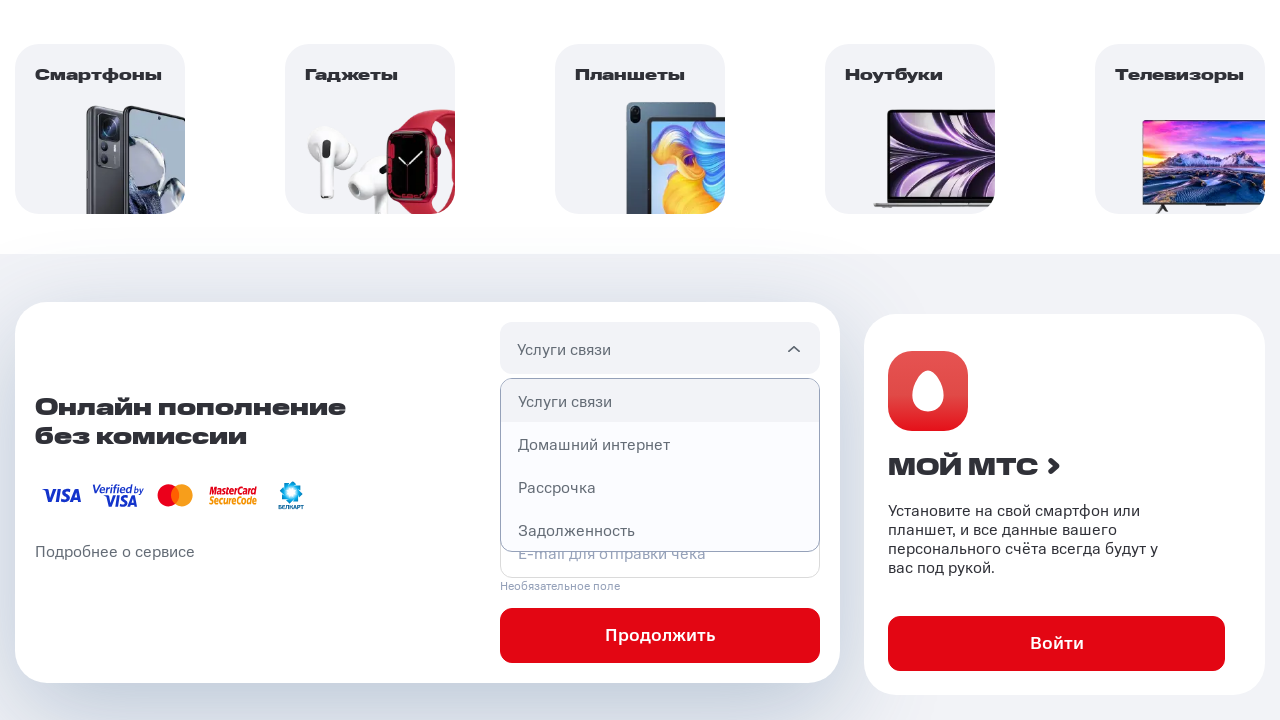

Verified sum field placeholder is 'Сумма'
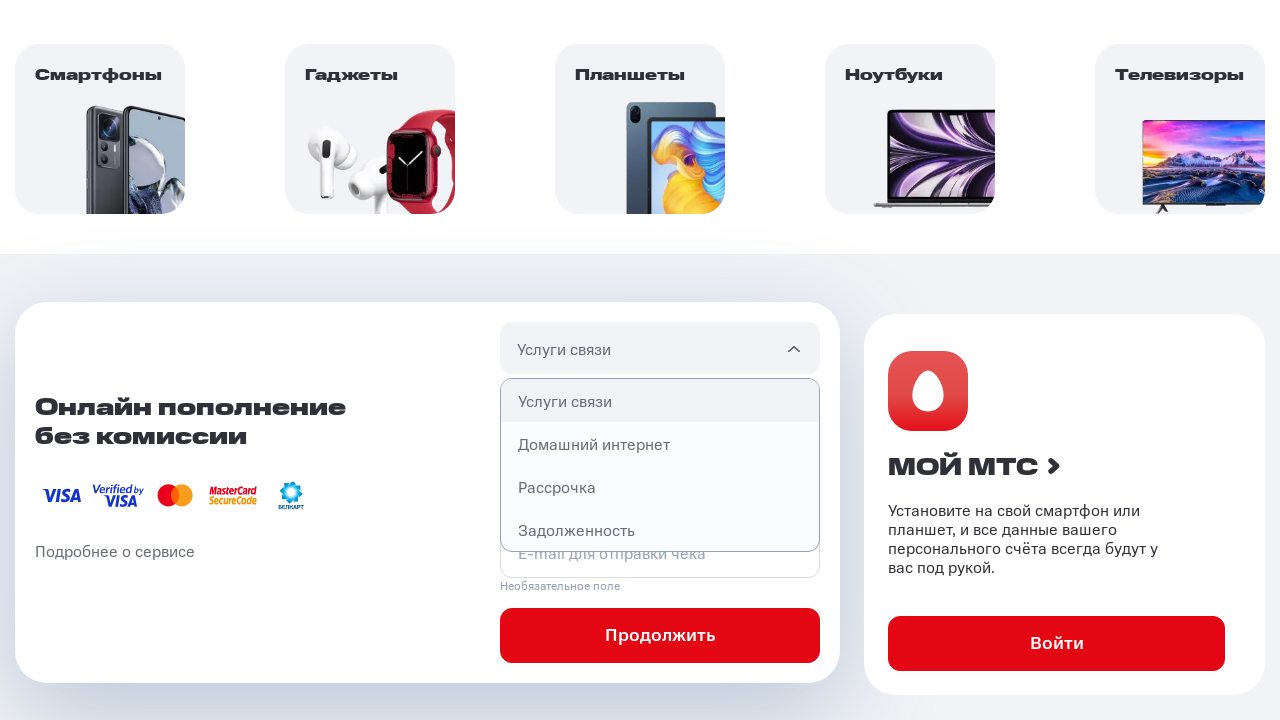

Retrieved email field placeholder: 'E-mail для отправки чека'
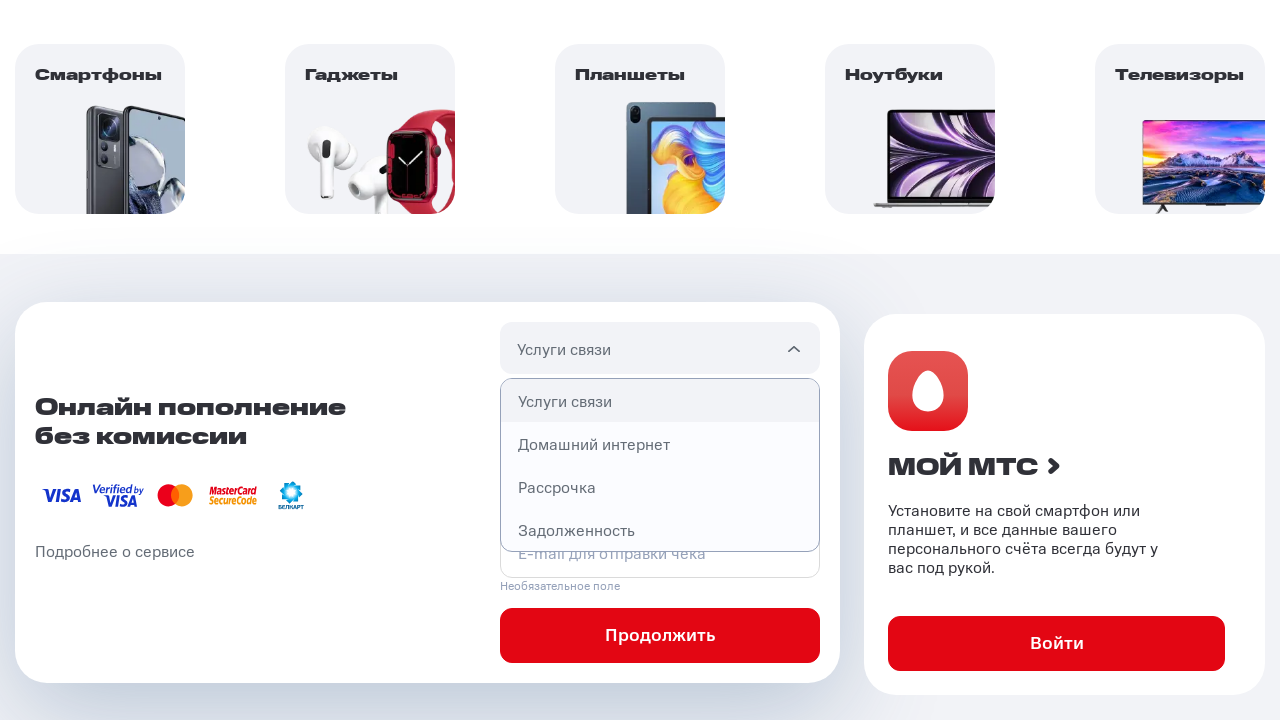

Verified email field placeholder is 'E-mail для отправки чека'
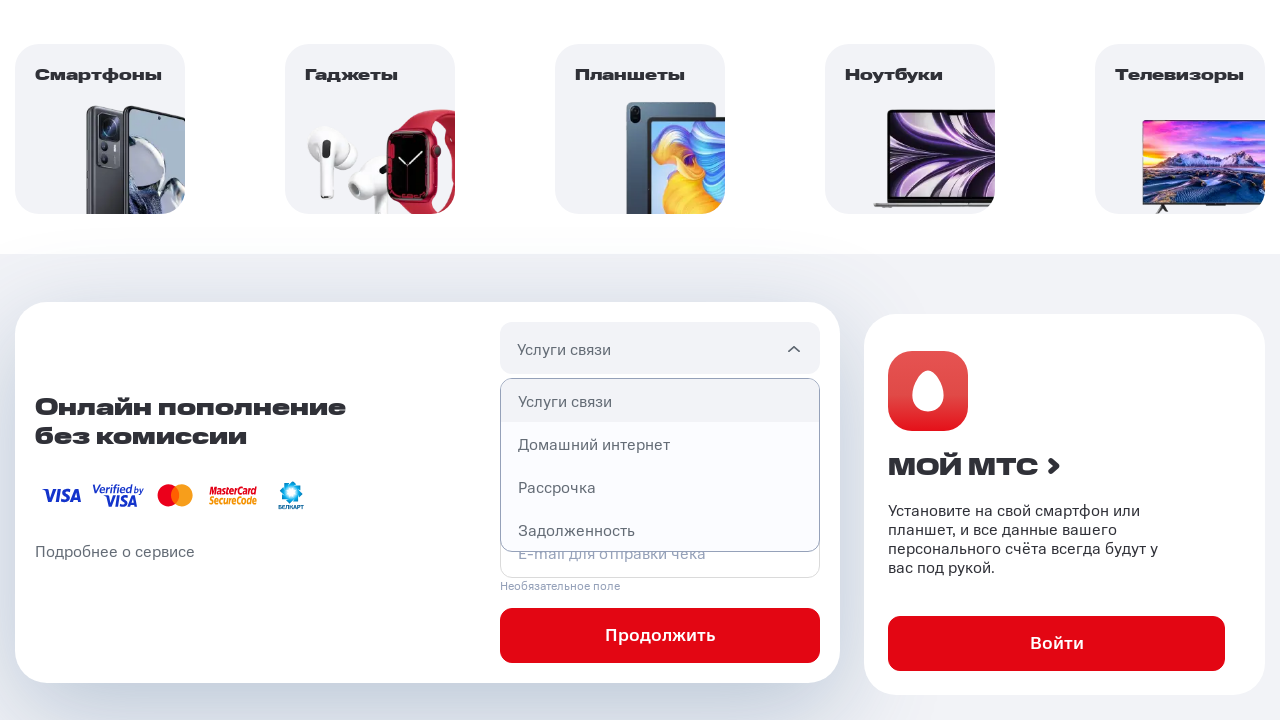

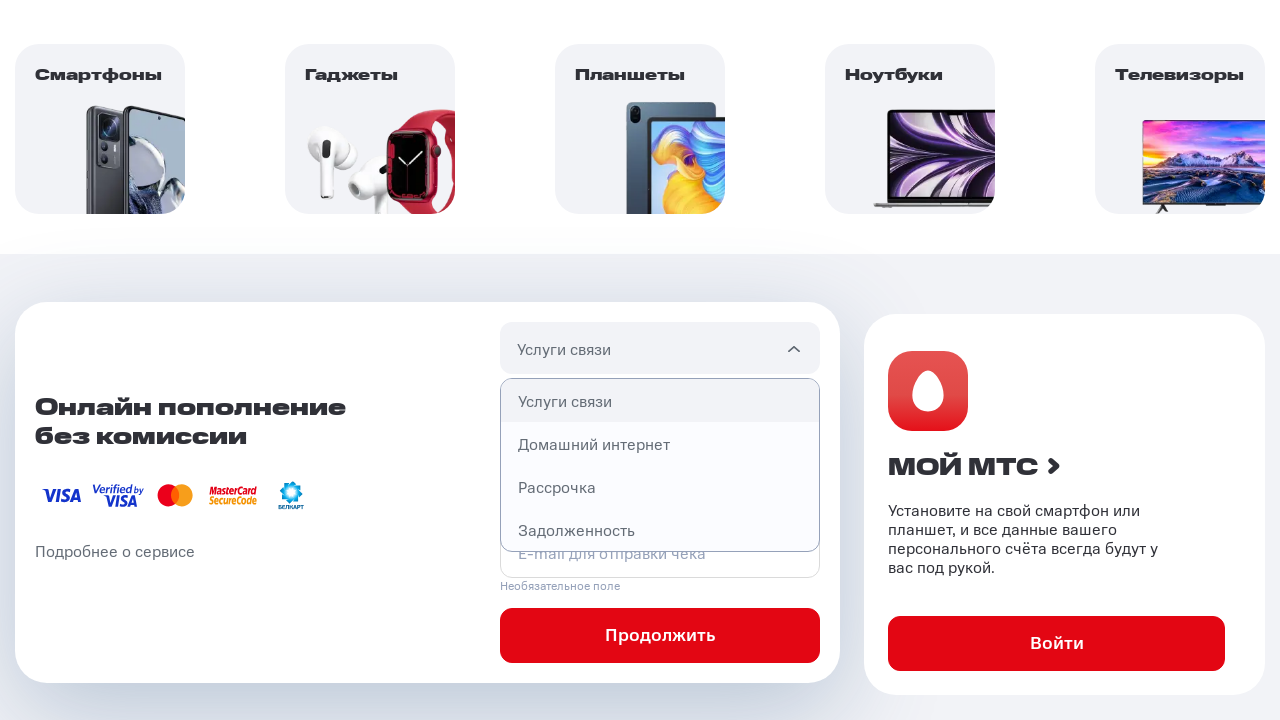